Tests multiple window handling by clicking a link that opens a new window and switching to it to verify the content

Starting URL: https://the-internet.herokuapp.com/

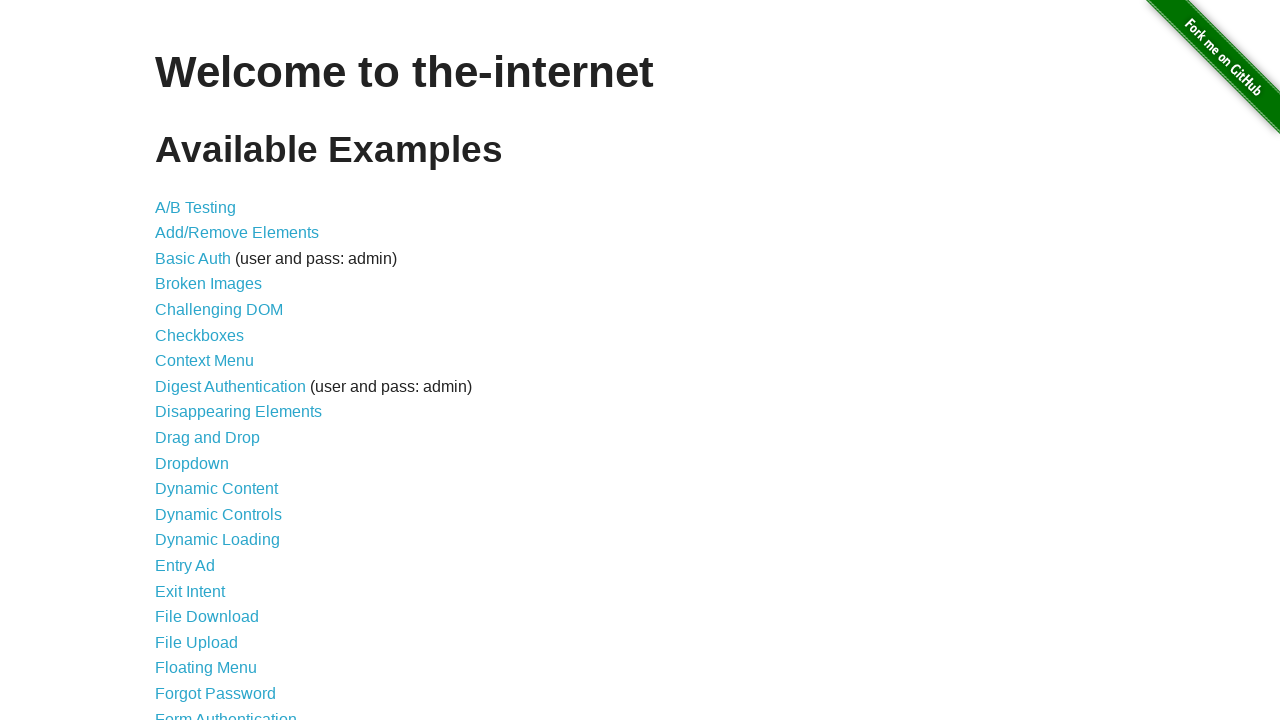

Clicked on 'Multiple Windows' link at (218, 369) on xpath=//a[contains(text(),'Multiple Windows')]
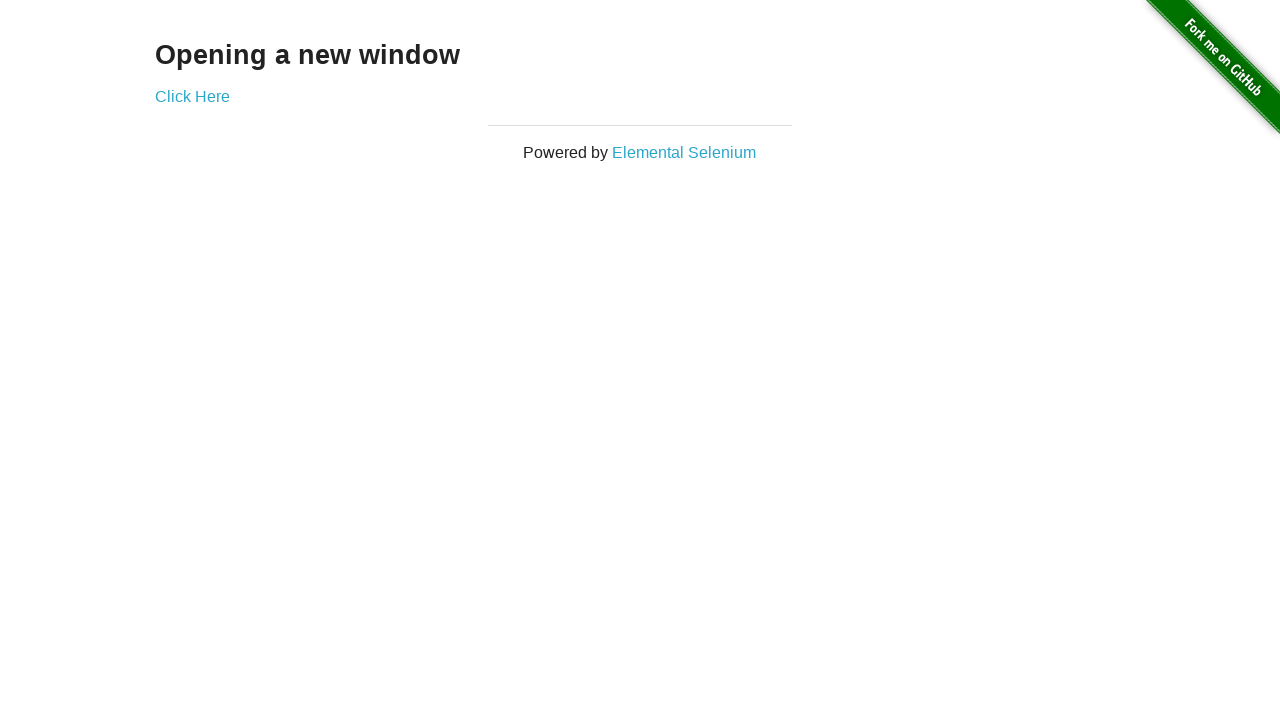

Clicked 'Click Here' link to open new window at (192, 96) on xpath=//a[contains(text(),'Click Here')]
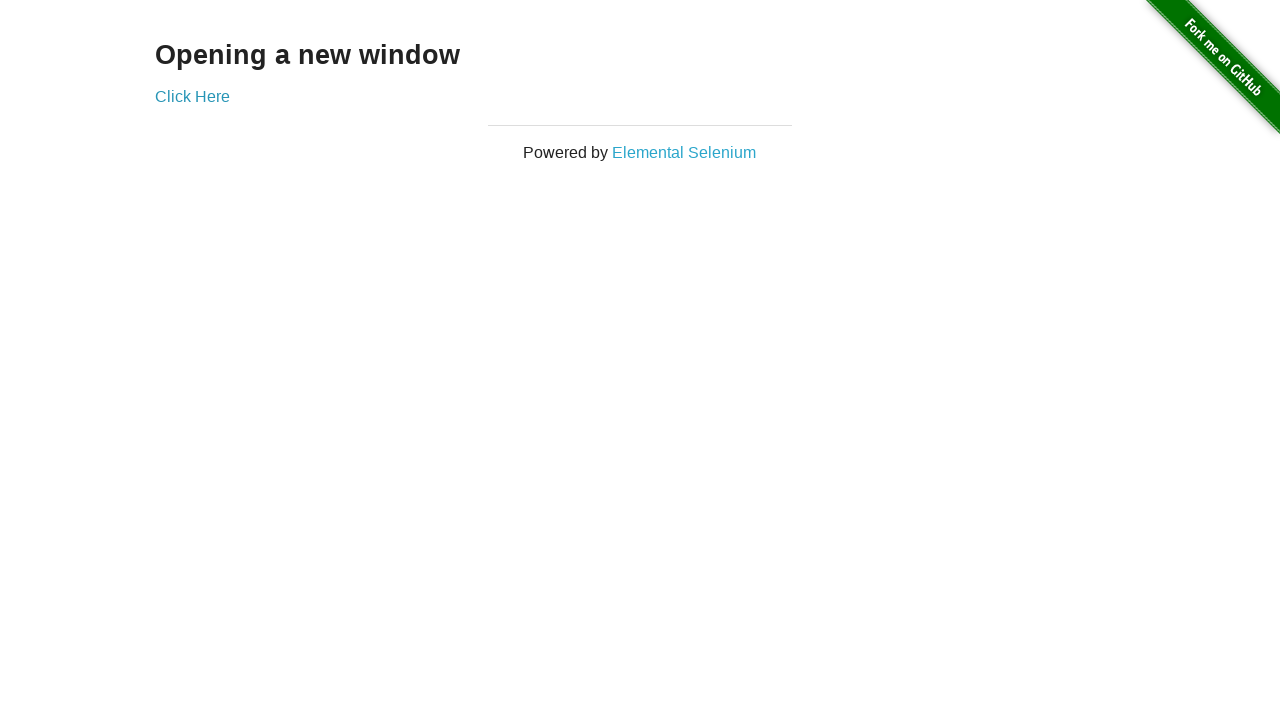

New window opened and captured
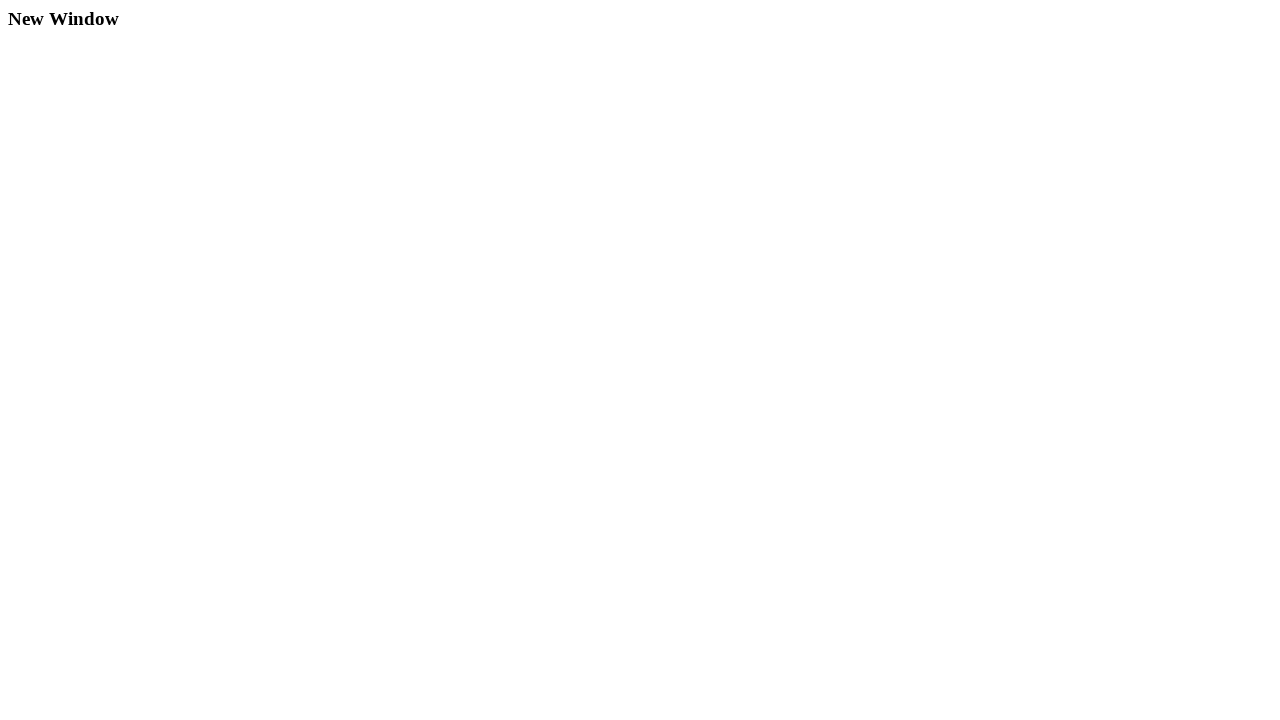

Verified 'New Window' heading is present in new window
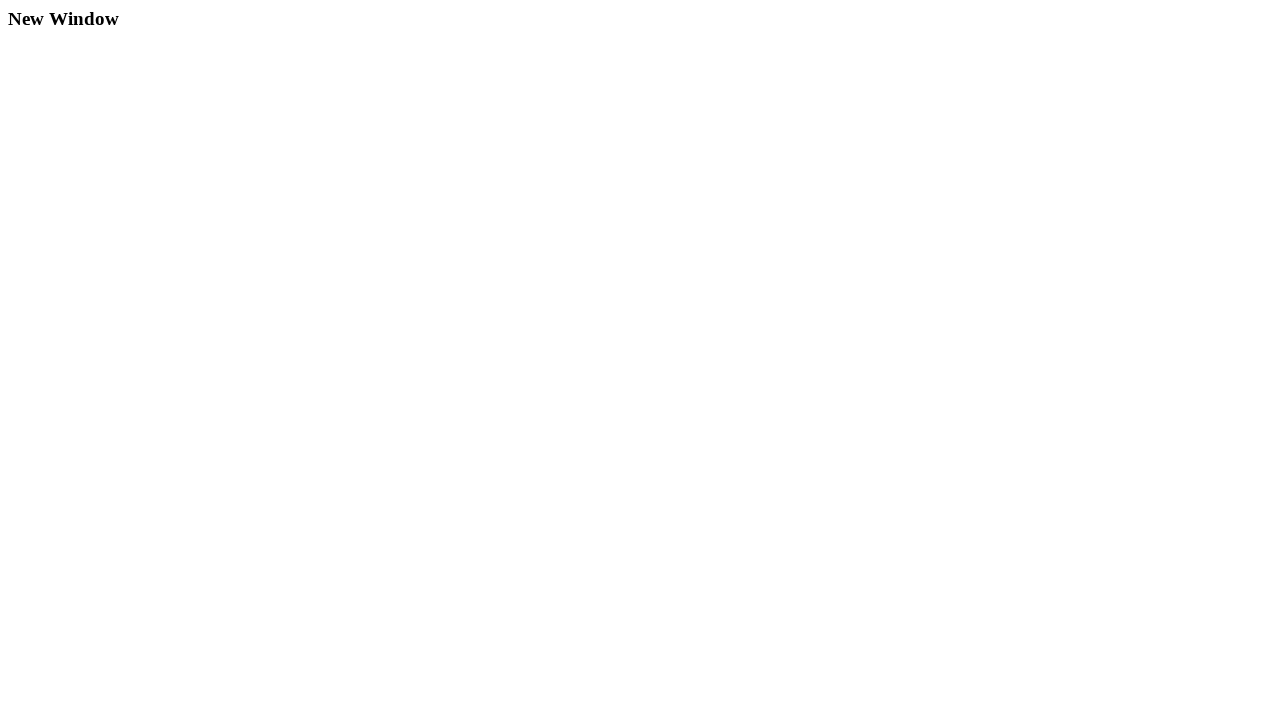

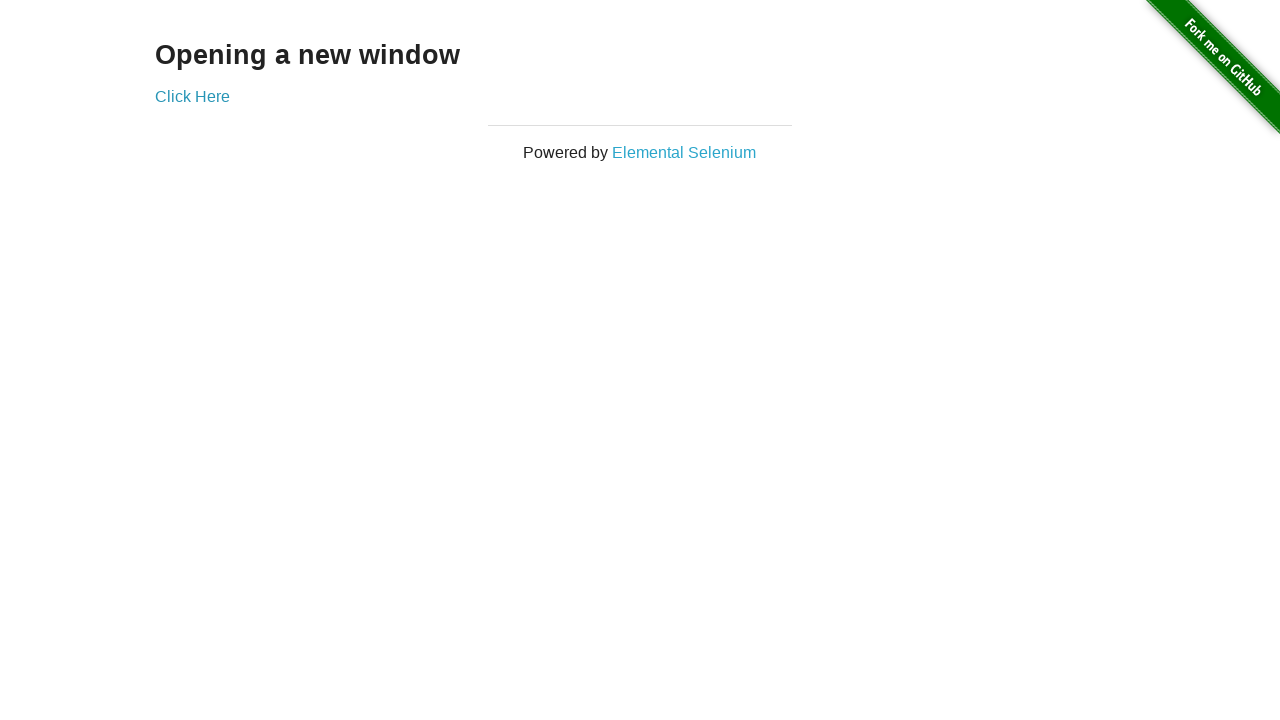